Opens the Flipkart homepage to verify the page loads successfully

Starting URL: https://www.flipkart.com

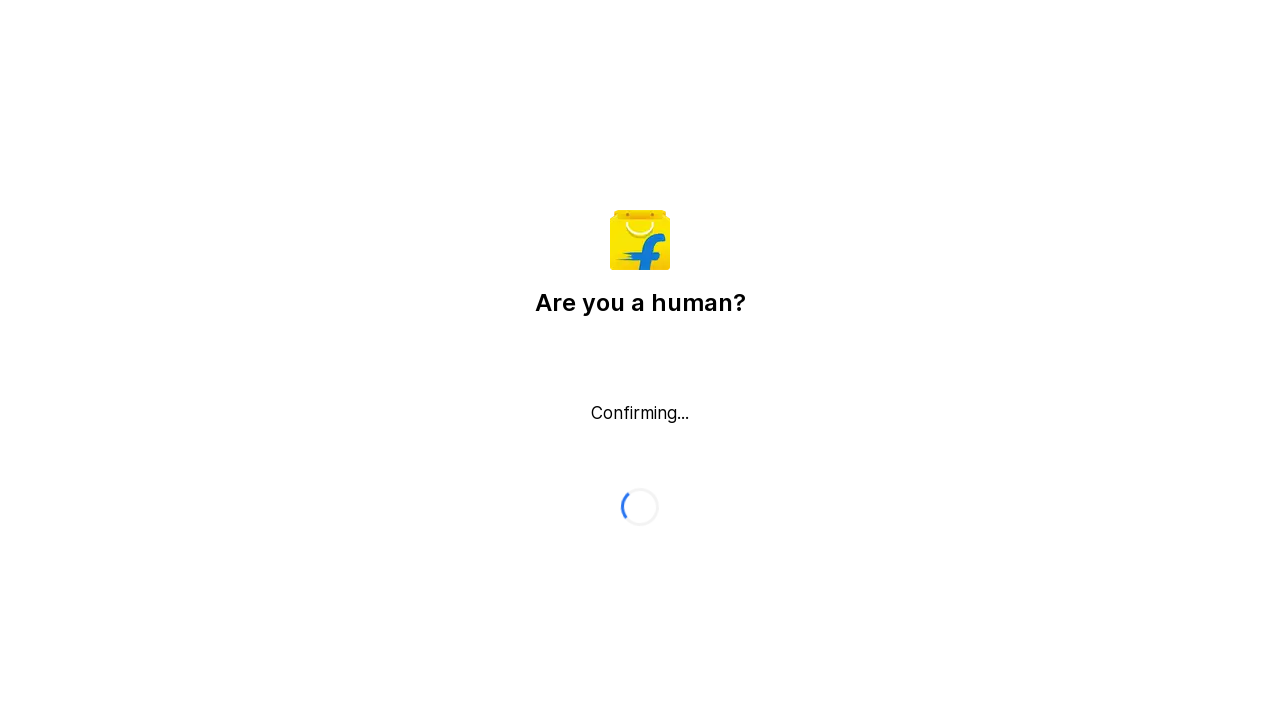

Flipkart homepage loaded successfully - DOM content loaded
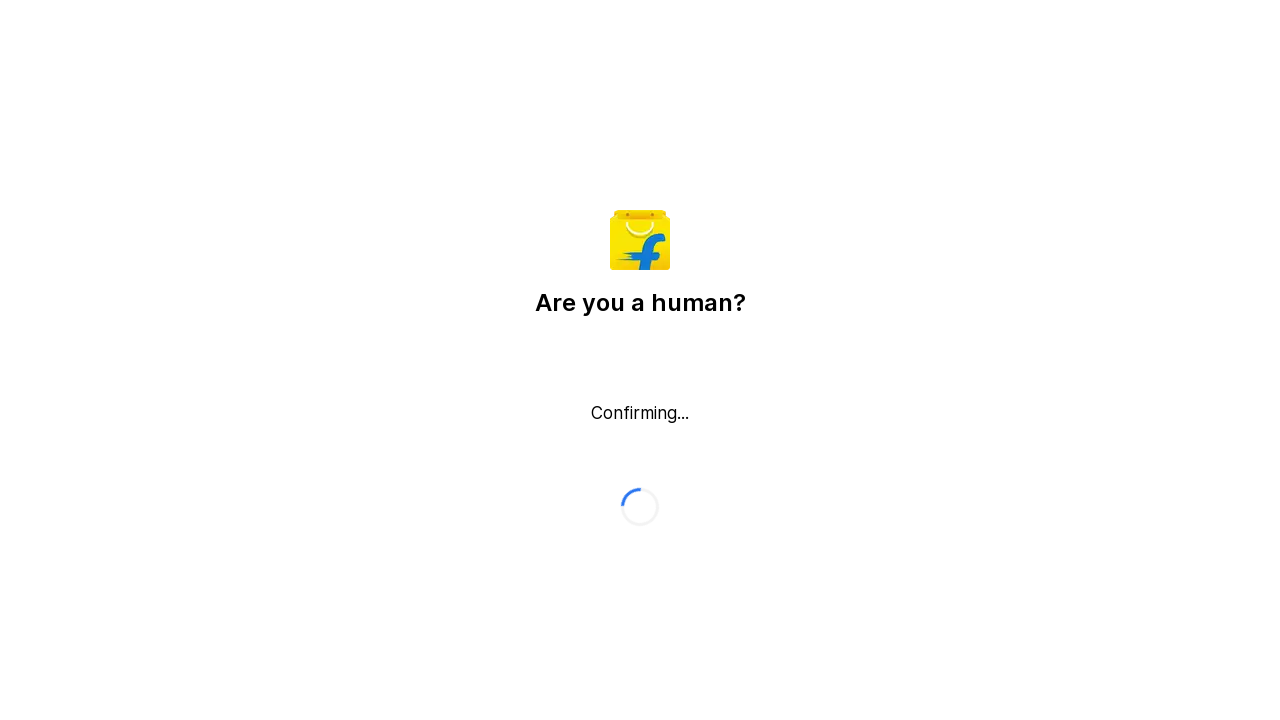

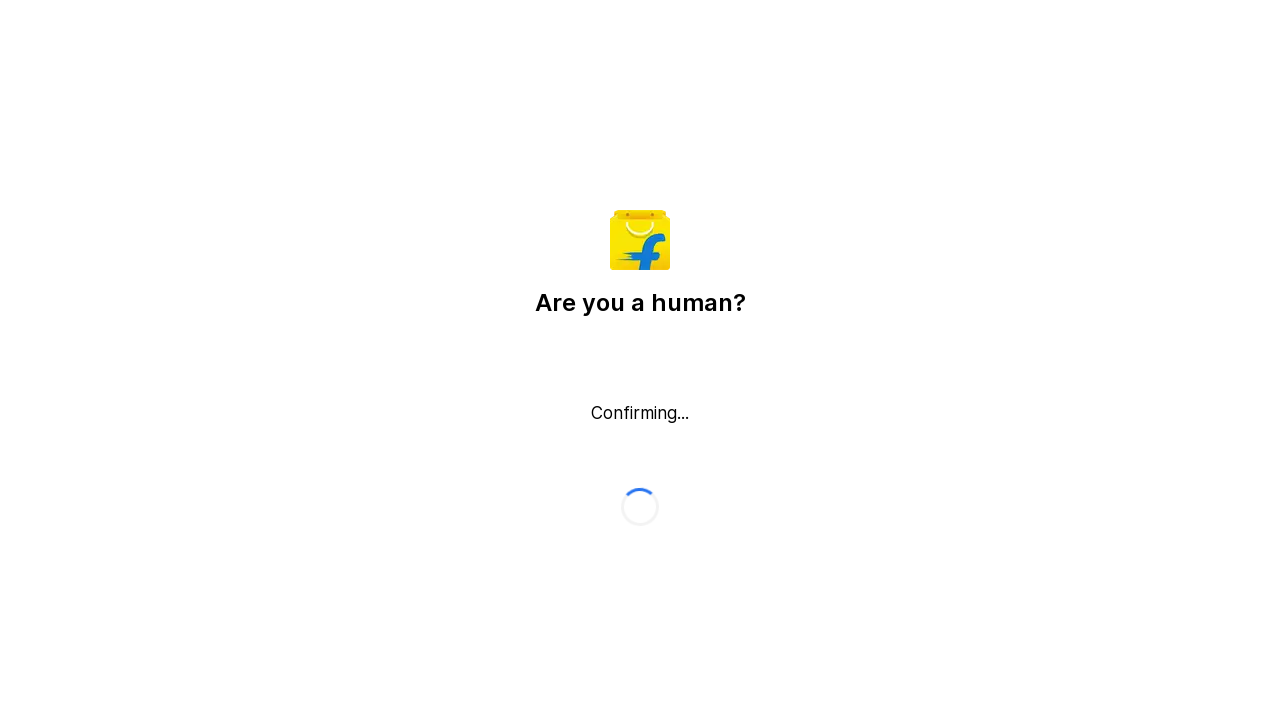